Navigates to the zlti.com homepage and verifies that anchor links are present on the page

Starting URL: http://www.zlti.com

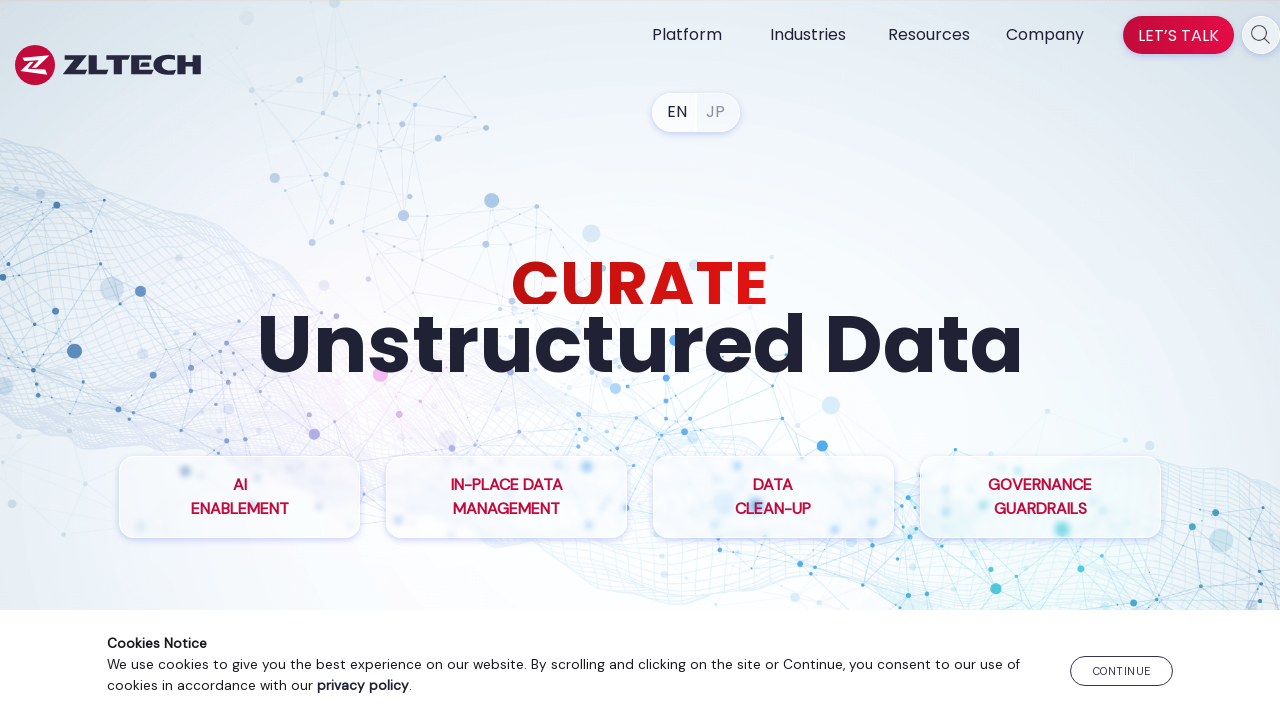

Navigated to zlti.com homepage
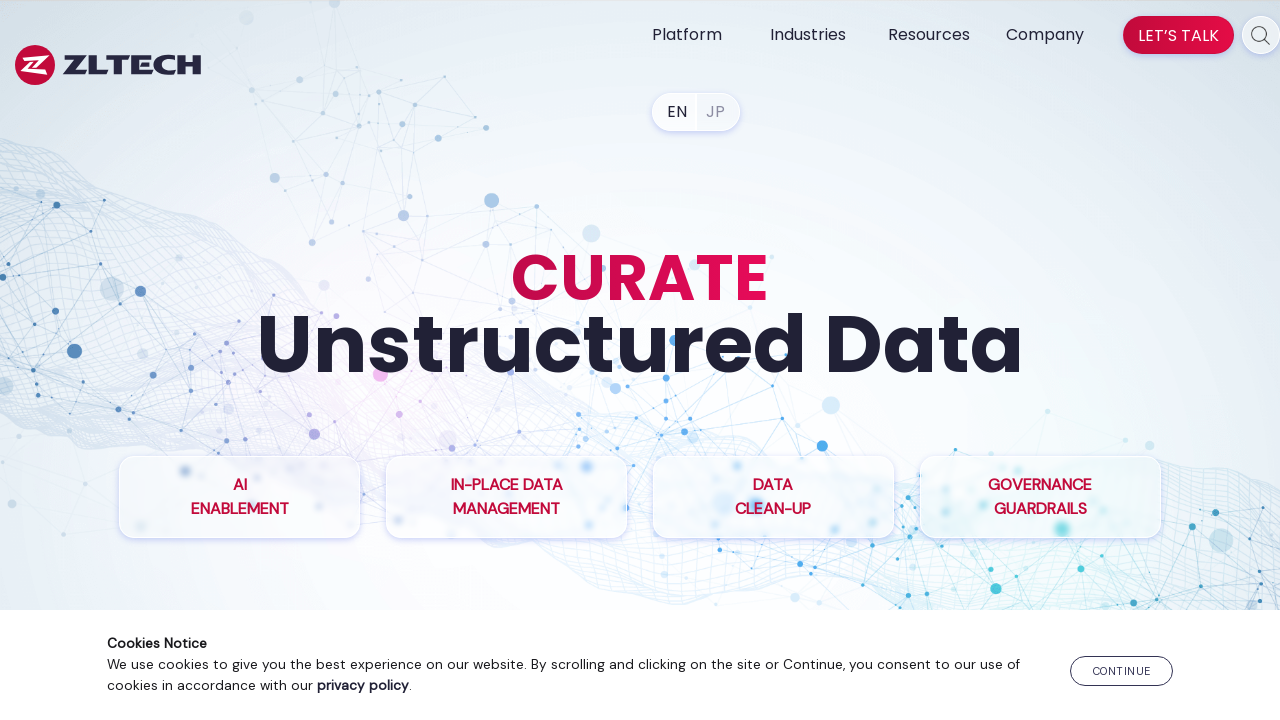

Page fully loaded and network idle
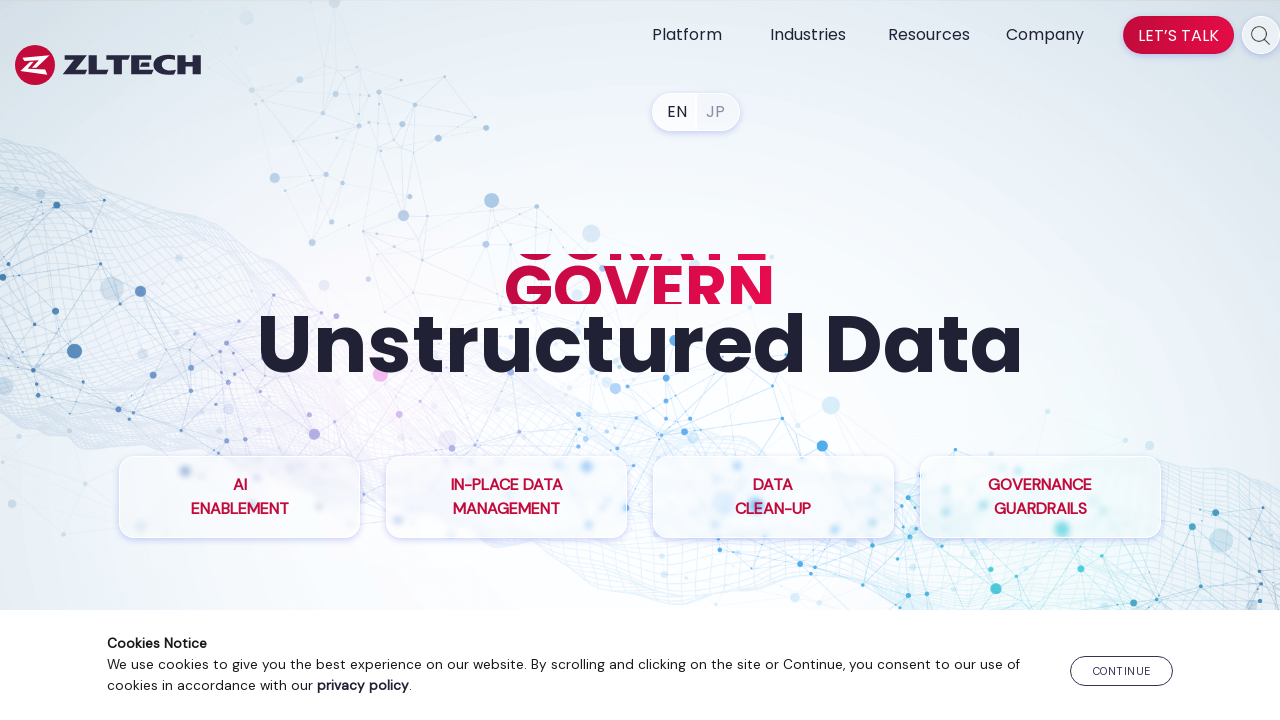

Anchor link selector found on page
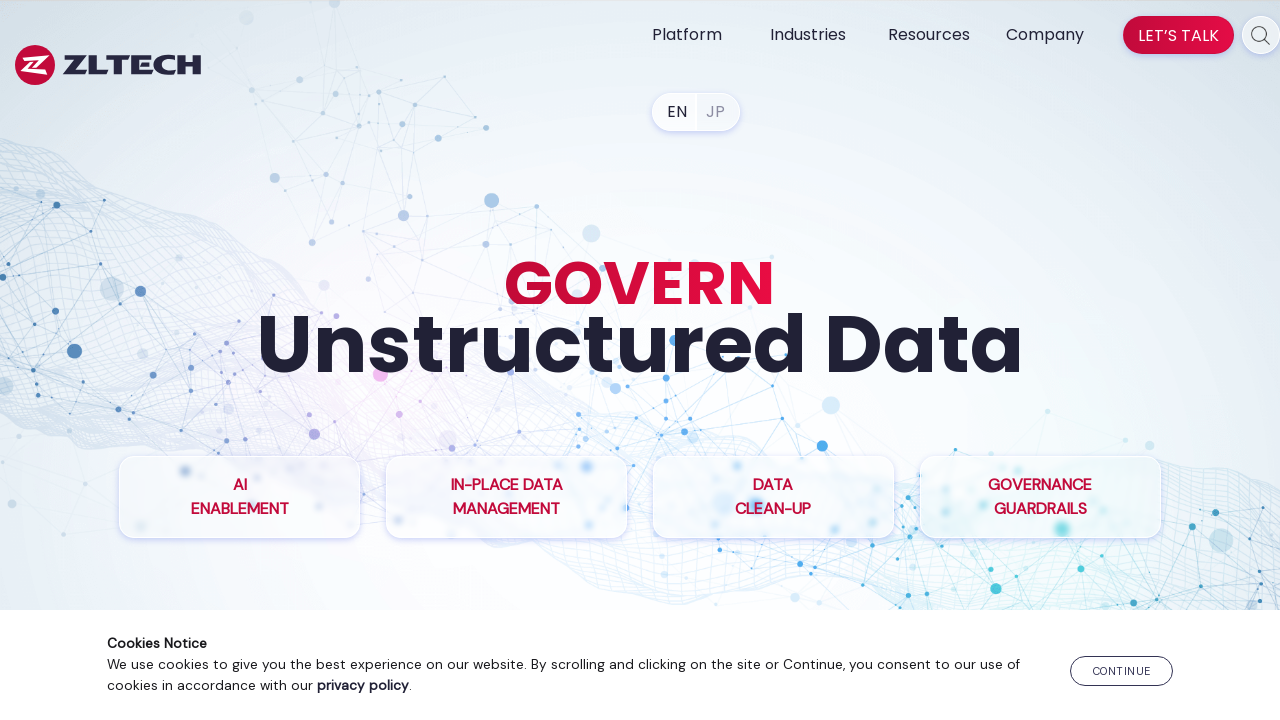

Located all anchor elements
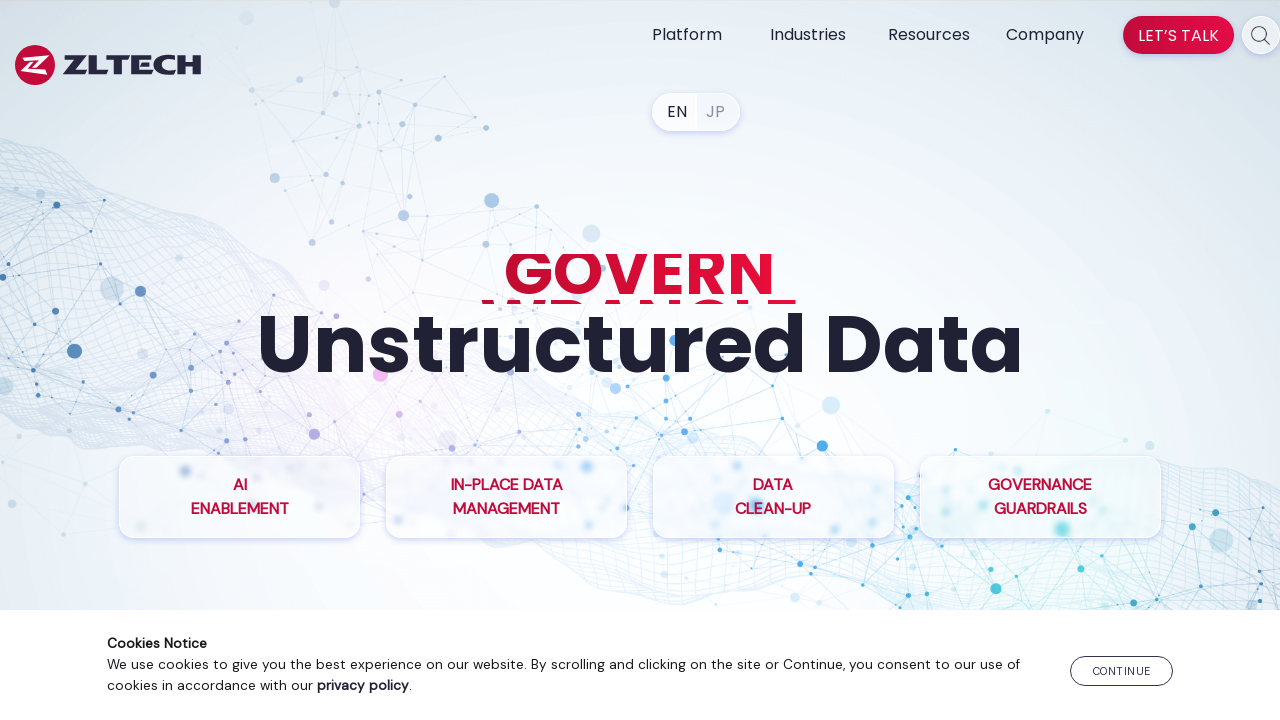

Found 79 anchor links on the page
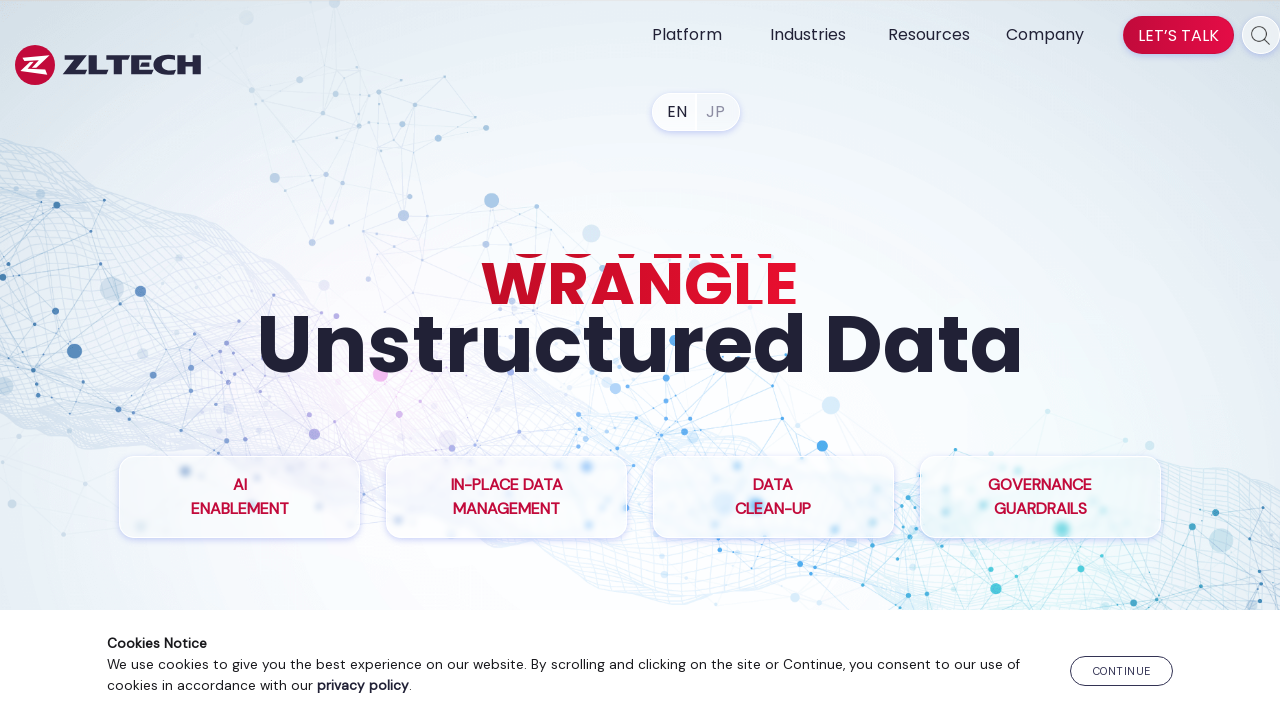

Verified anchor links are present (count: 79)
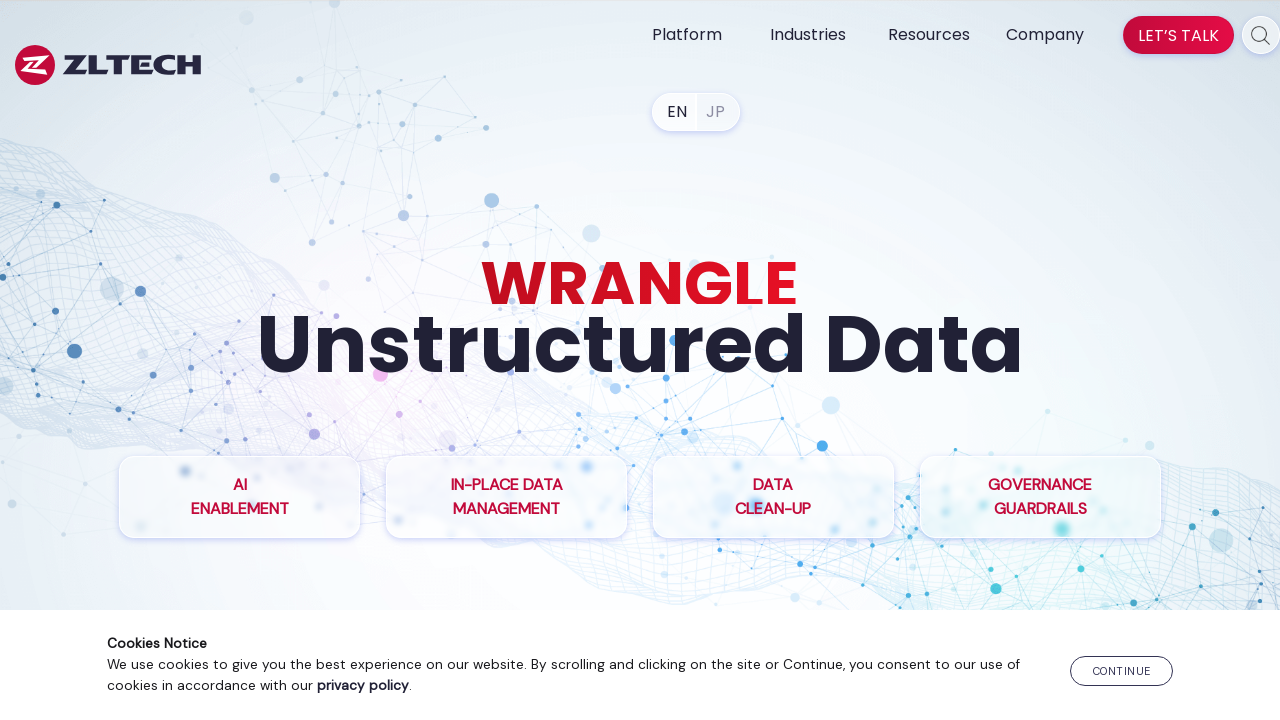

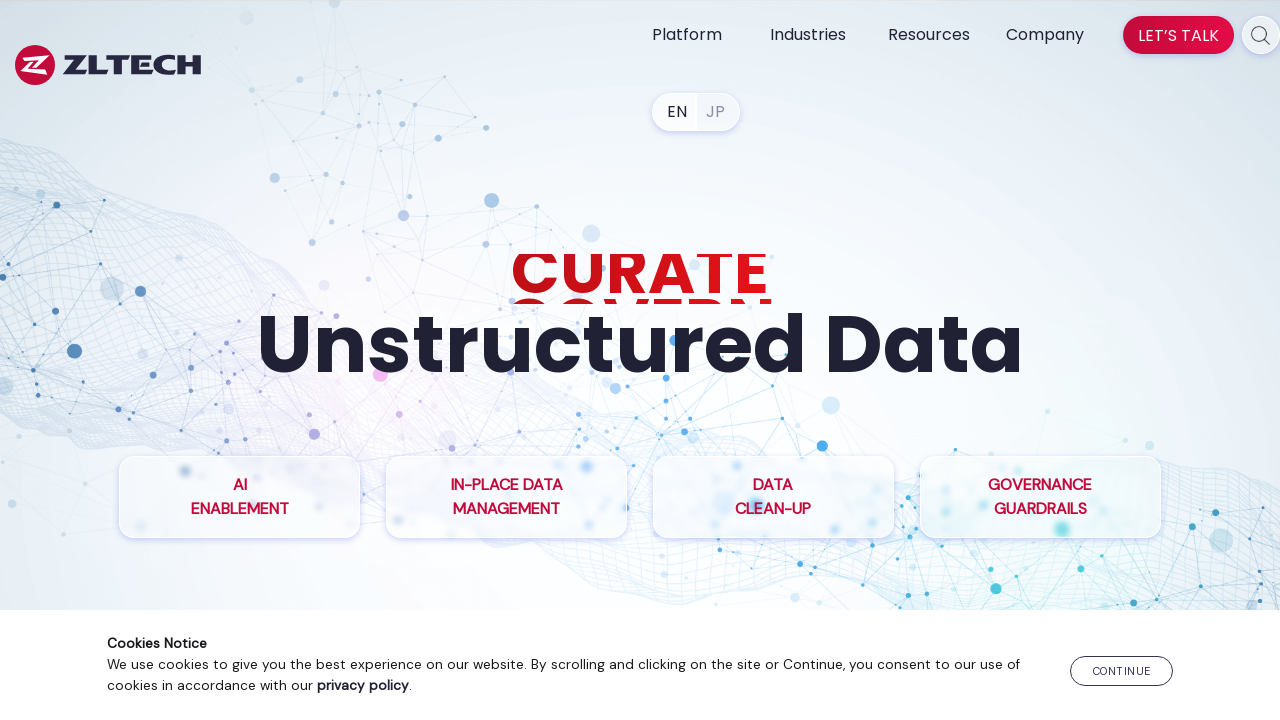